Tests drag and drop using mouse events to drag an element to a droppable area

Starting URL: https://jqueryui.com/resources/demos/droppable/default.html

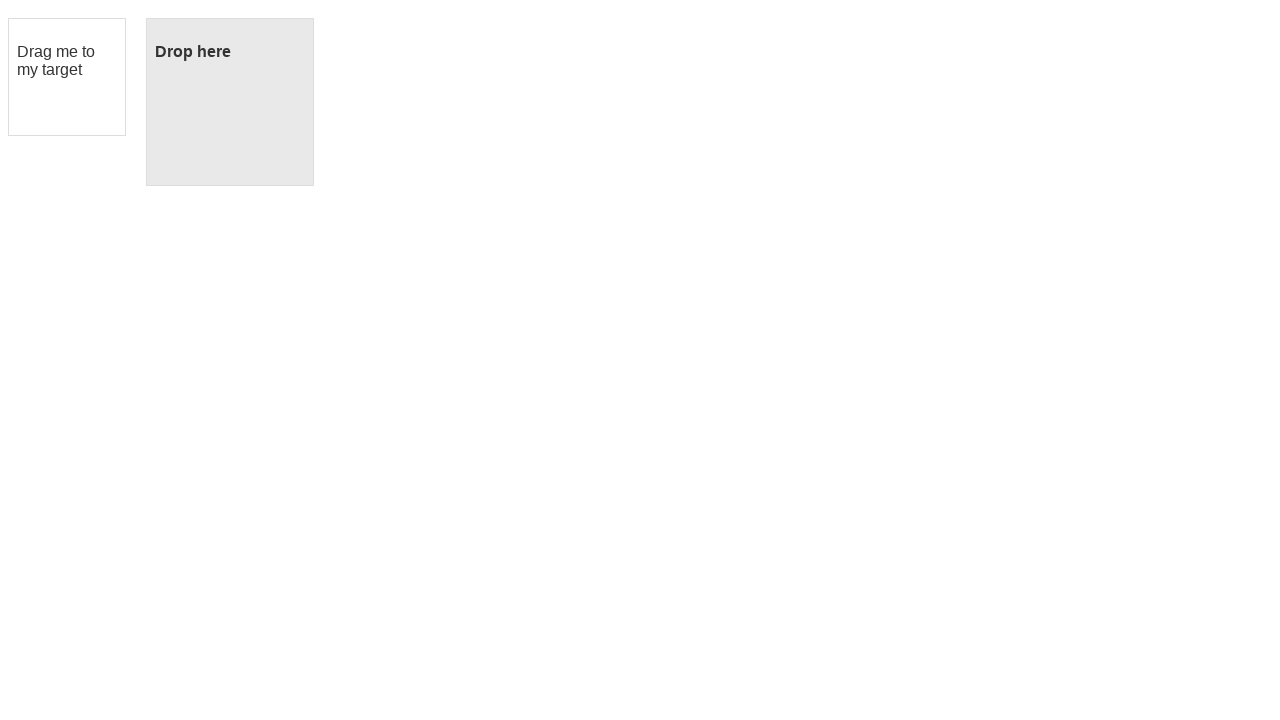

Navigated to jQuery UI droppable demo page
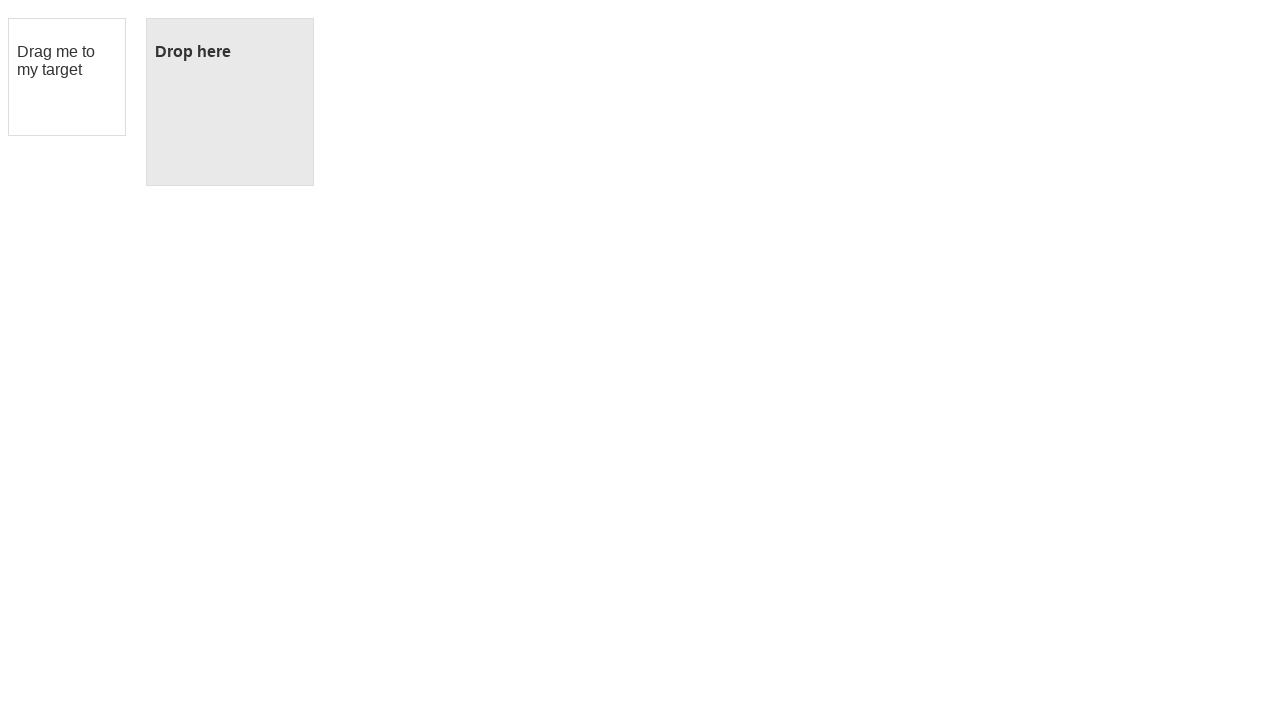

Dragged draggable element to droppable area using mouse events at (230, 102)
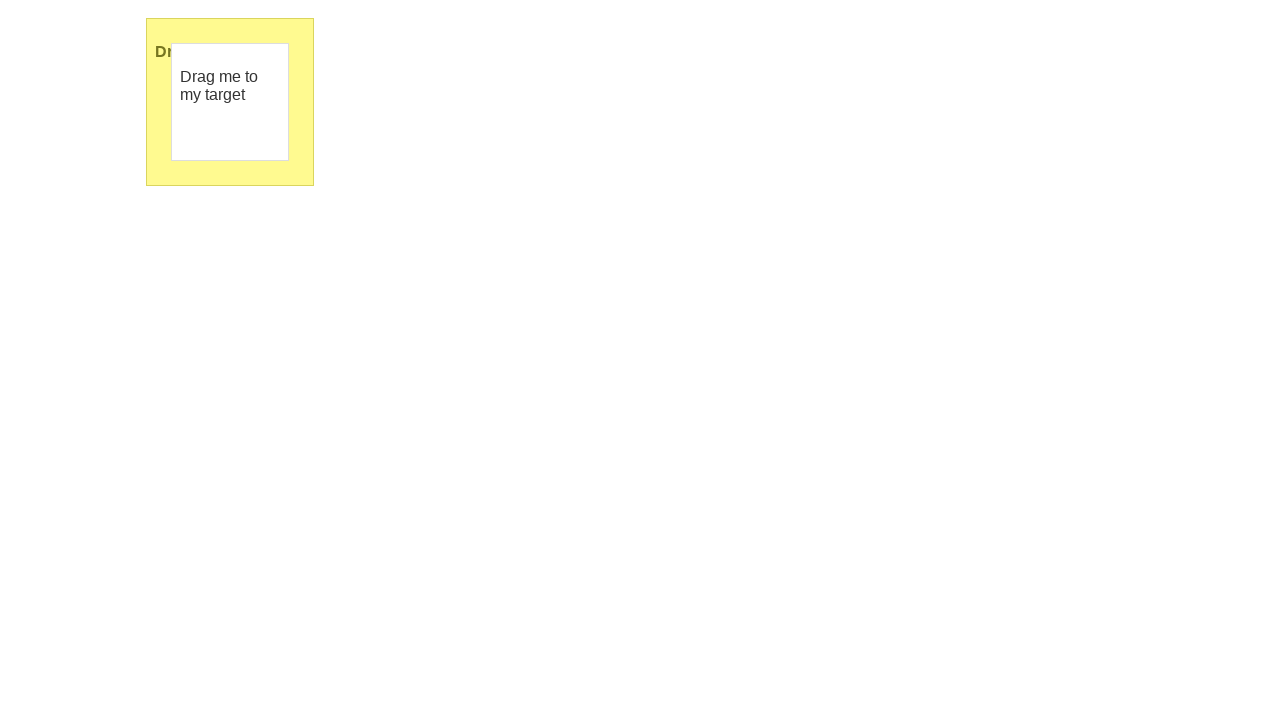

Verified droppable area has ui-state-highlight class after drop
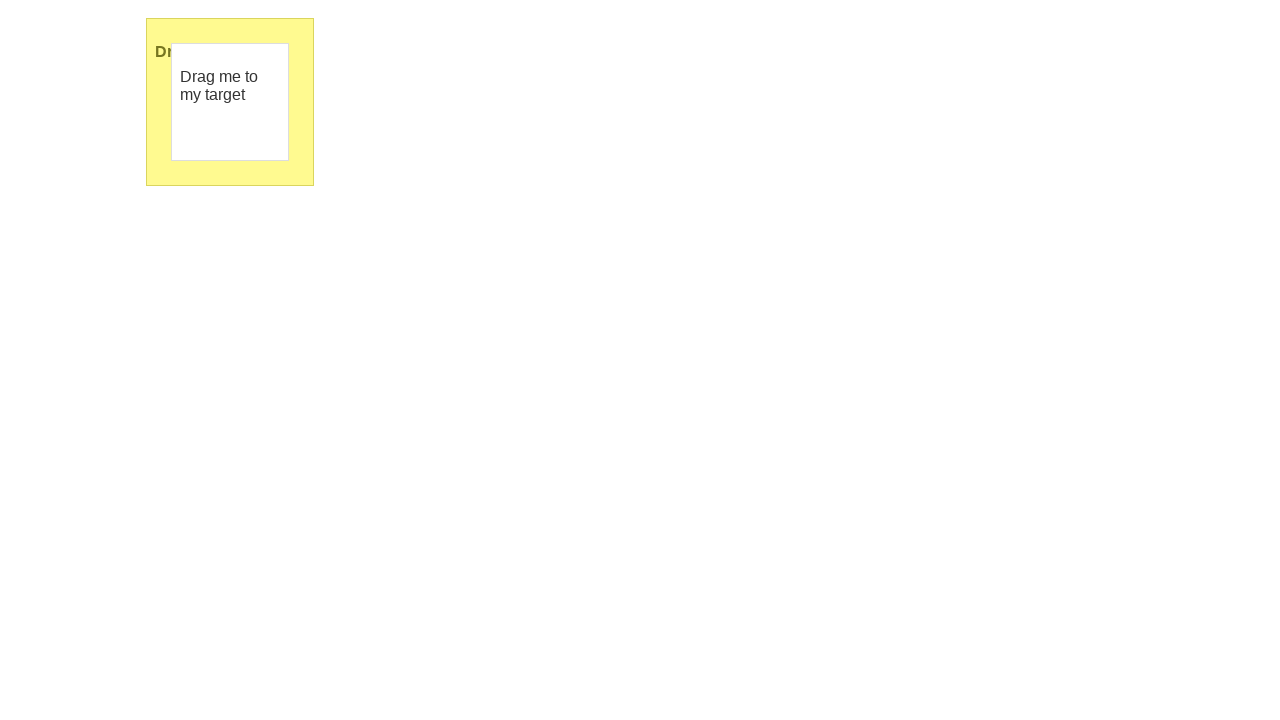

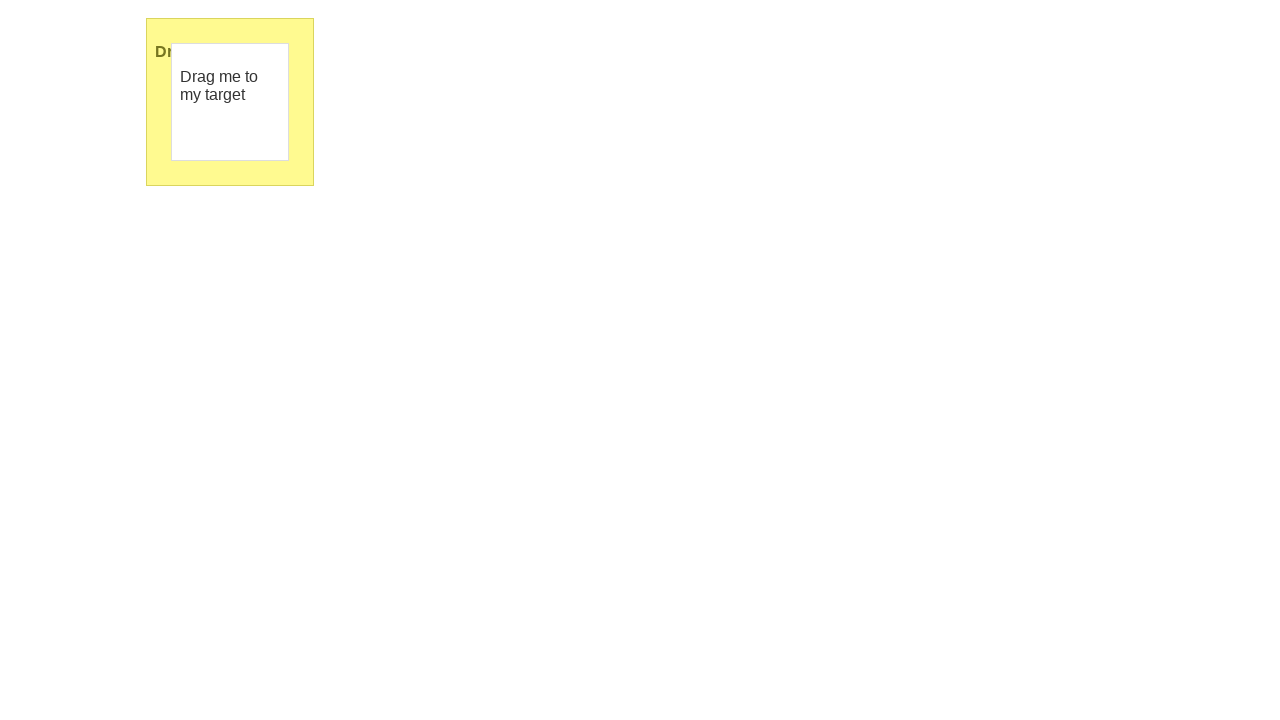